Tests the user registration flow on ParaBank by clicking the register link and filling out the registration form with personal information, address, and account credentials, then submitting the form.

Starting URL: https://parabank.parasoft.com/parabank/index.htm

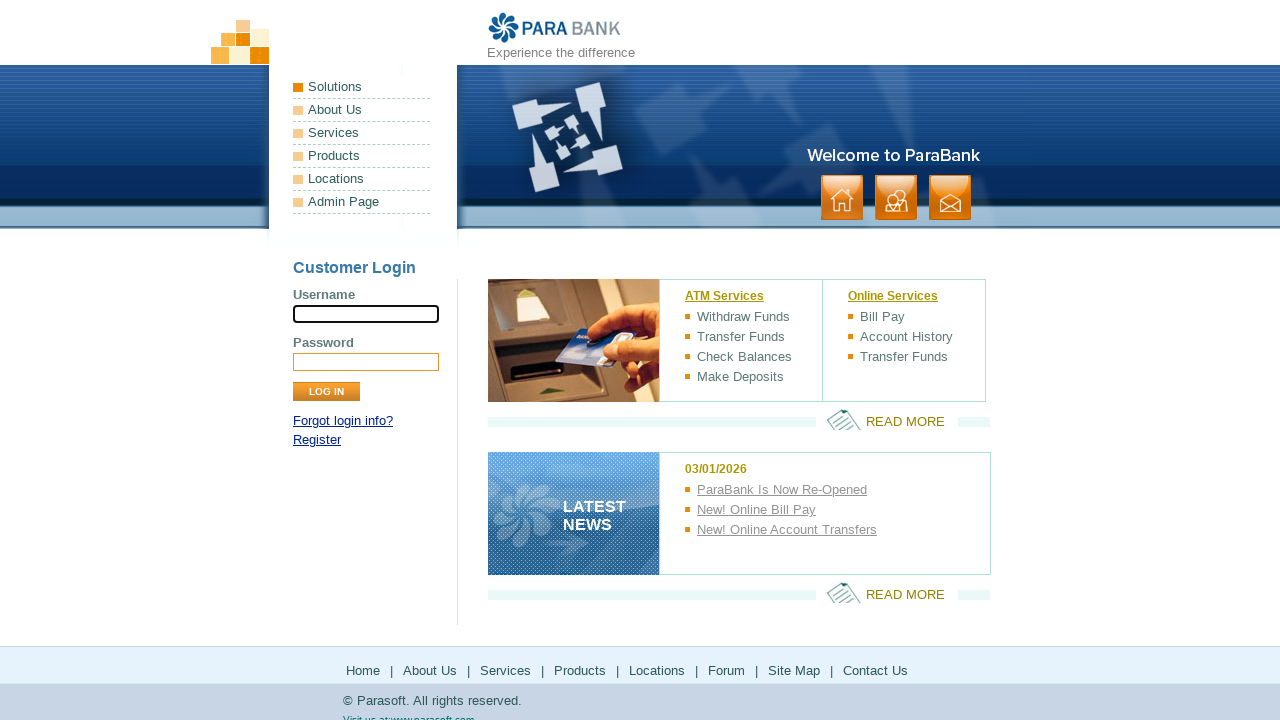

Clicked on the Register link at (317, 440) on a[href*='register.htm']
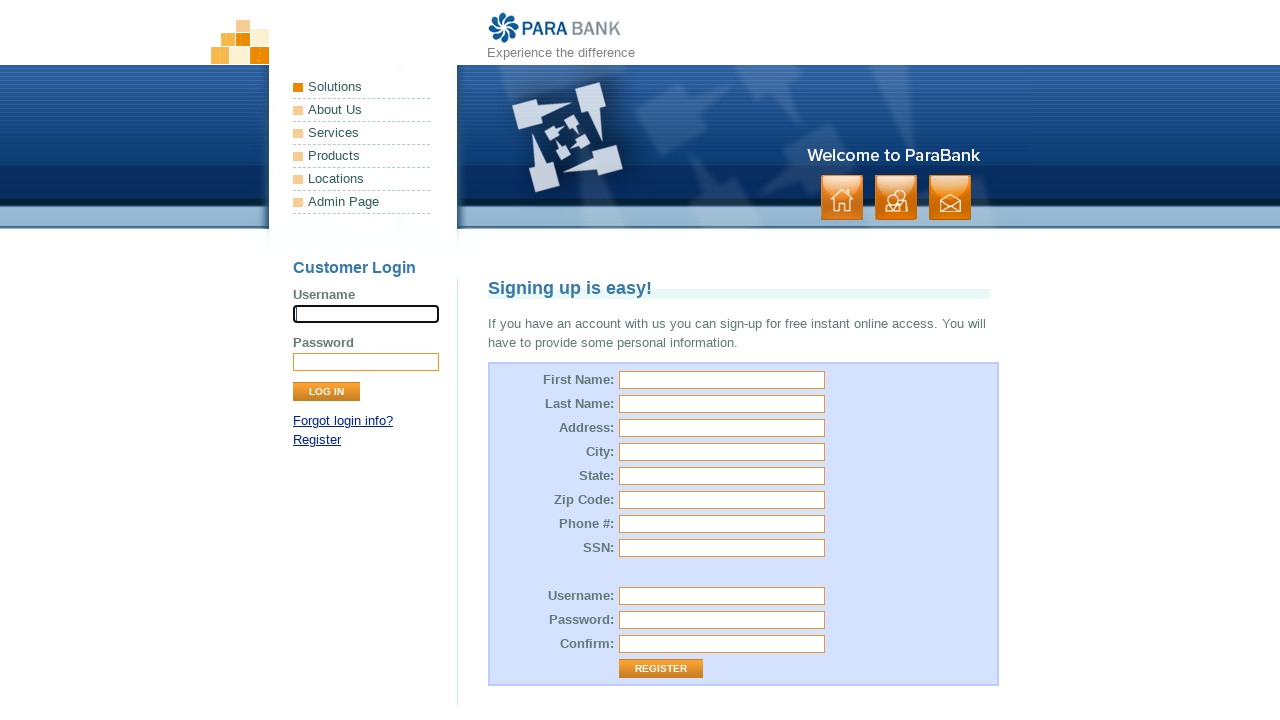

Registration form loaded and first name field is visible
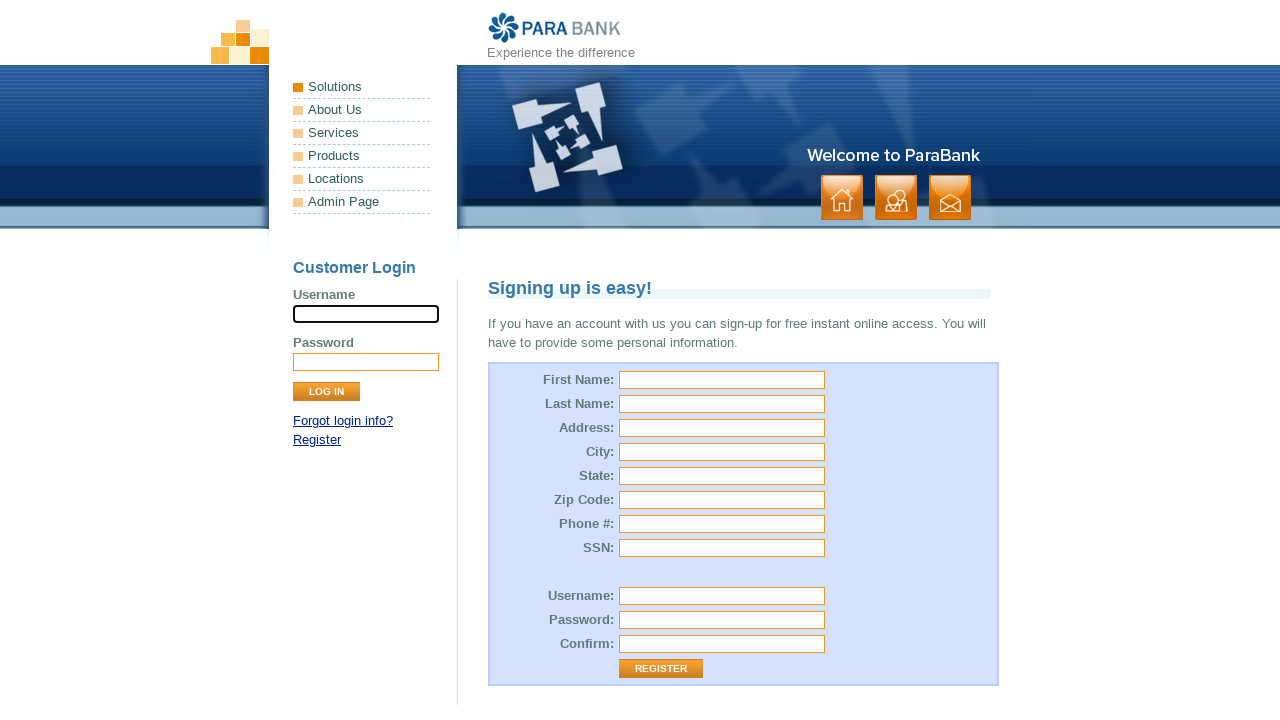

Filled first name with 'Marcus' on #customer\.firstName
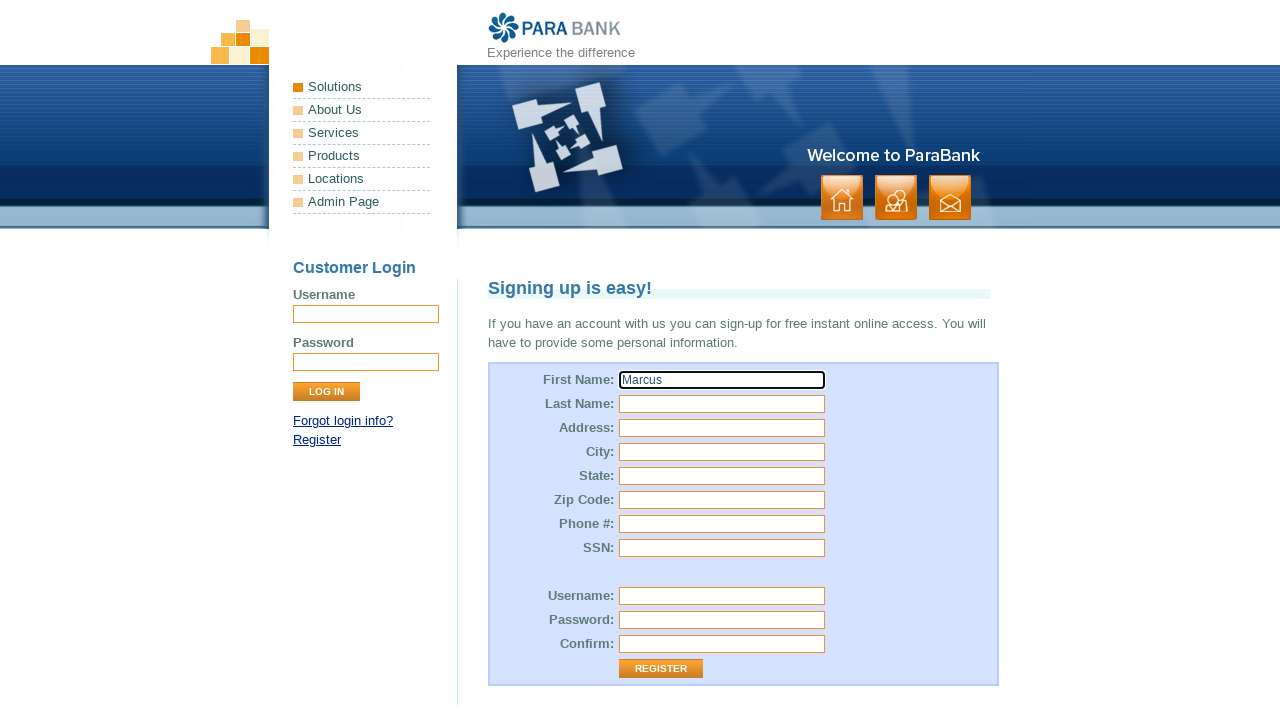

Filled last name with 'Thompson' on #customer\.lastName
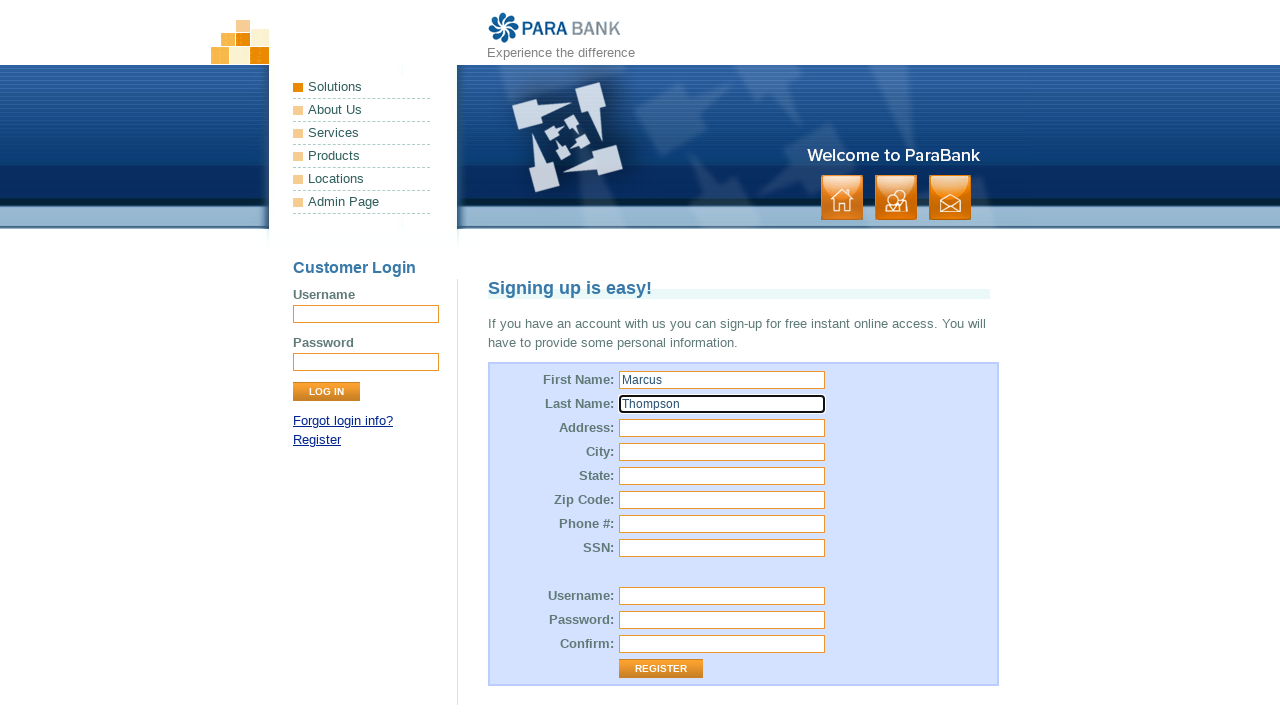

Filled street address with '4521 Oak Avenue' on #customer\.address\.street
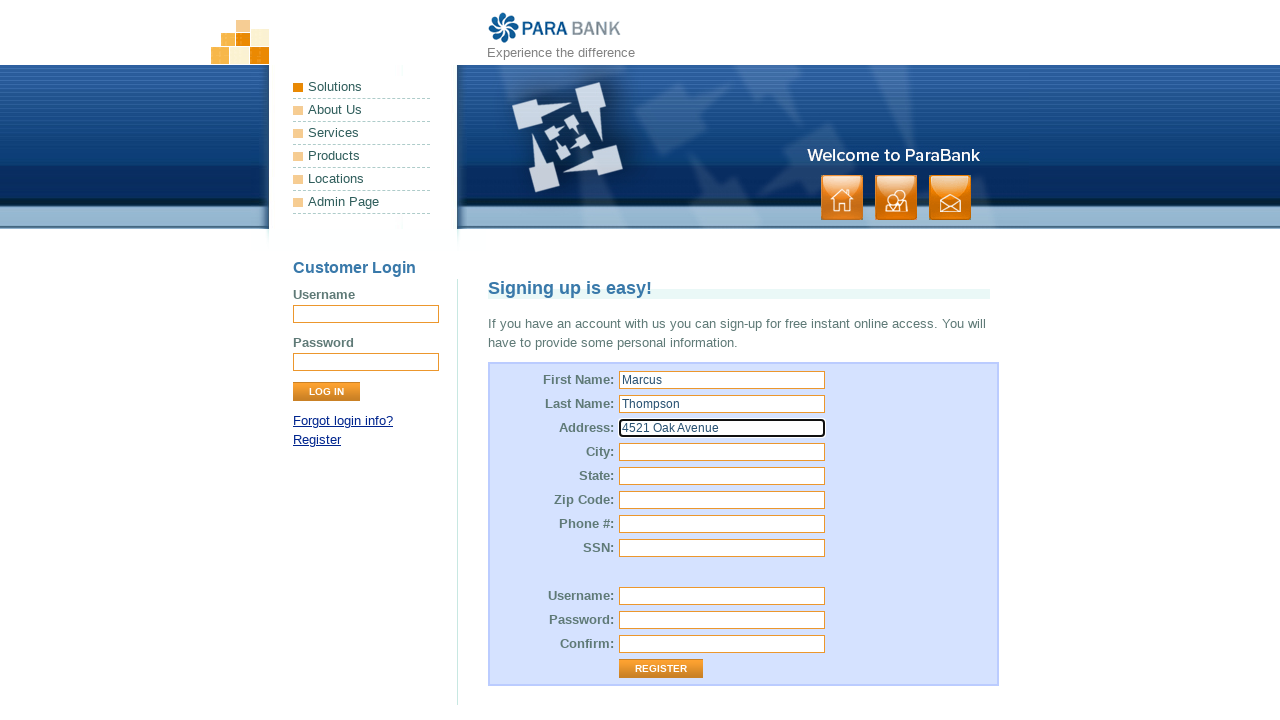

Filled city with 'Denver' on #customer\.address\.city
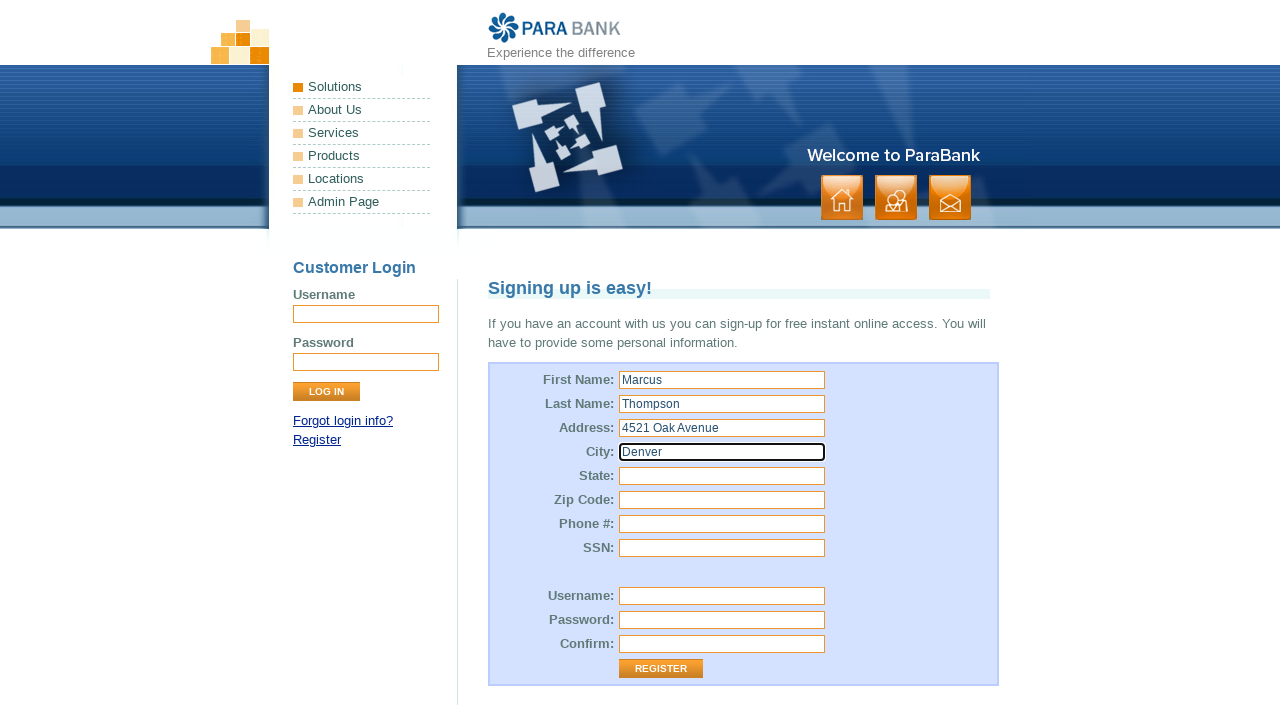

Filled state with 'CO' on #customer\.address\.state
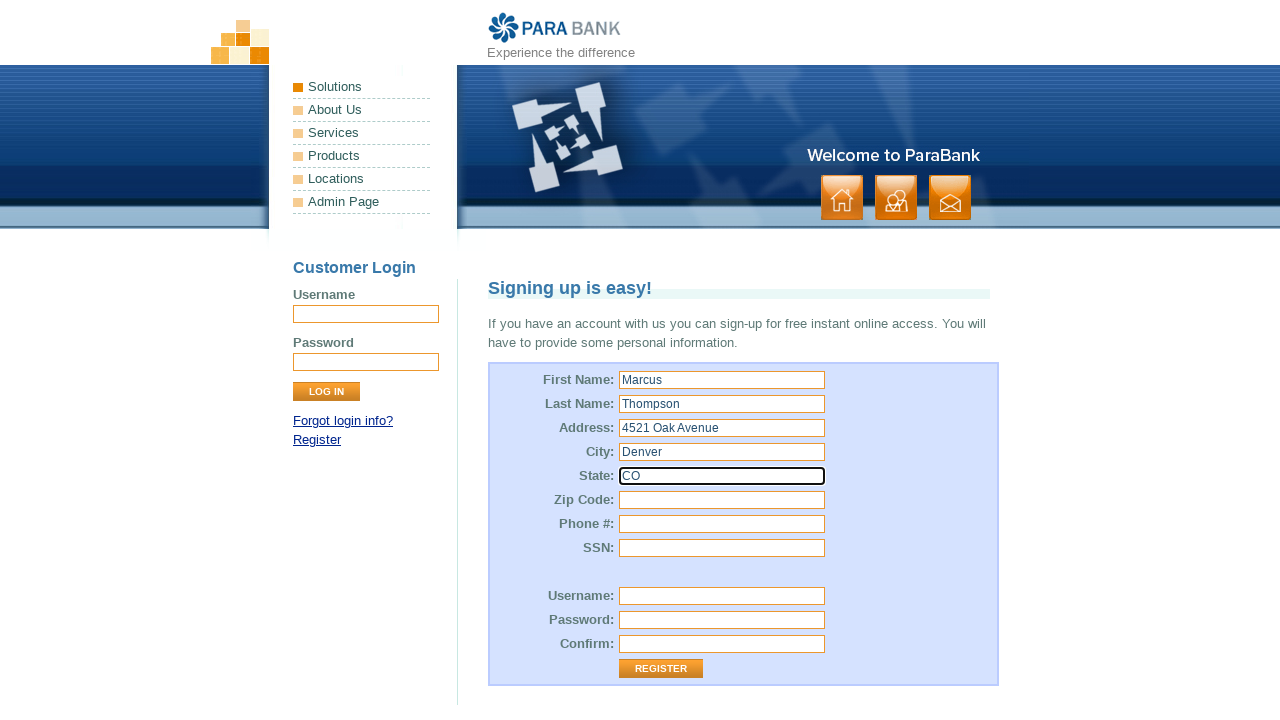

Filled zip code with '80202' on #customer\.address\.zipCode
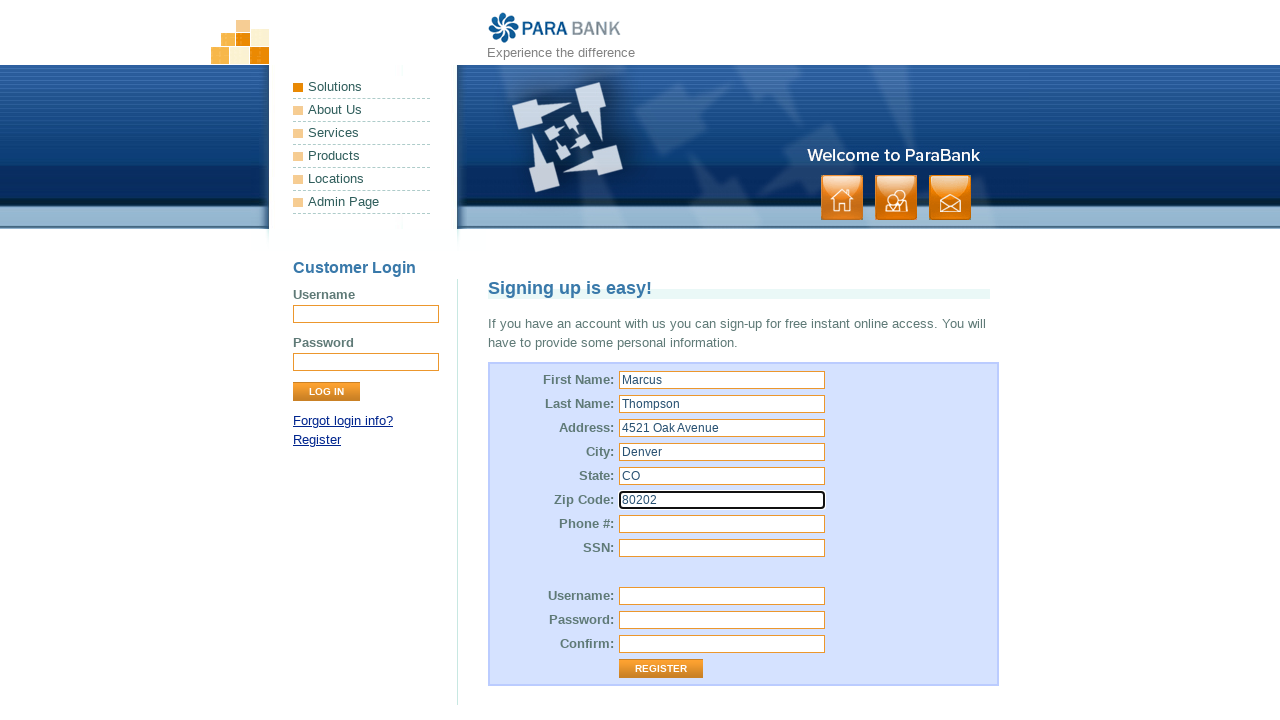

Filled phone number with '3035551234' on #customer\.phoneNumber
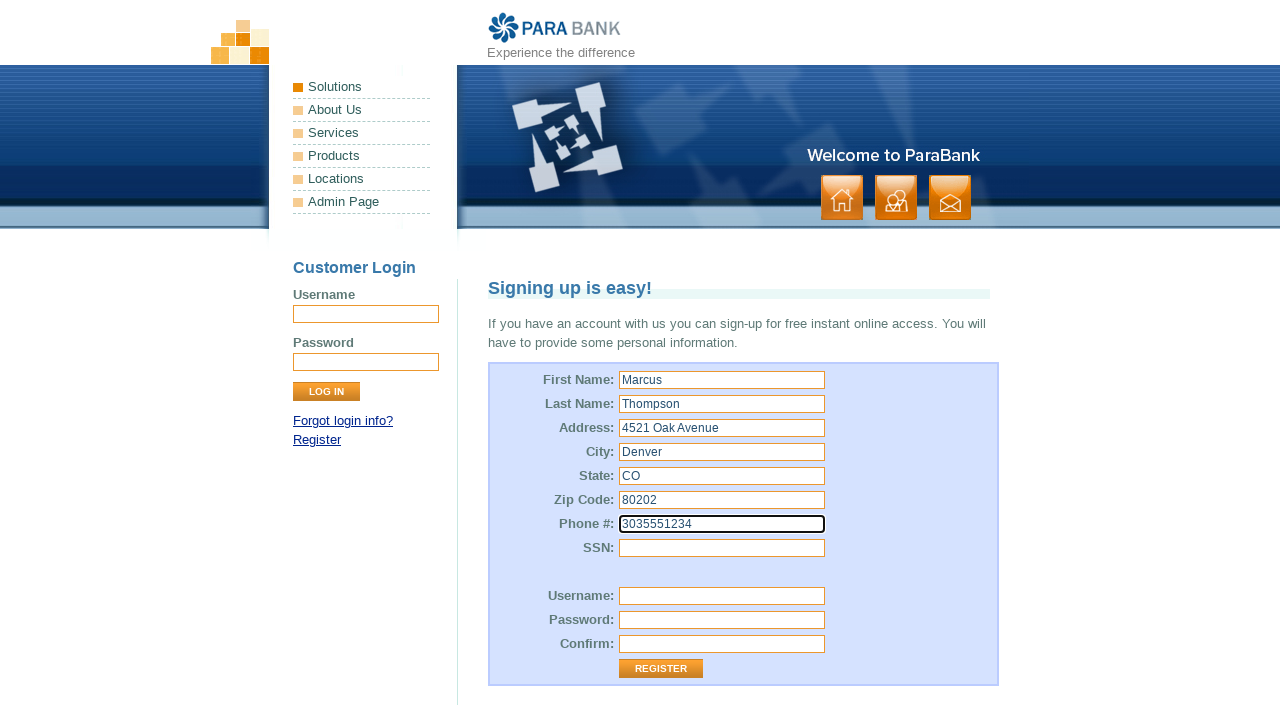

Filled SSN with '123456789' on #customer\.ssn
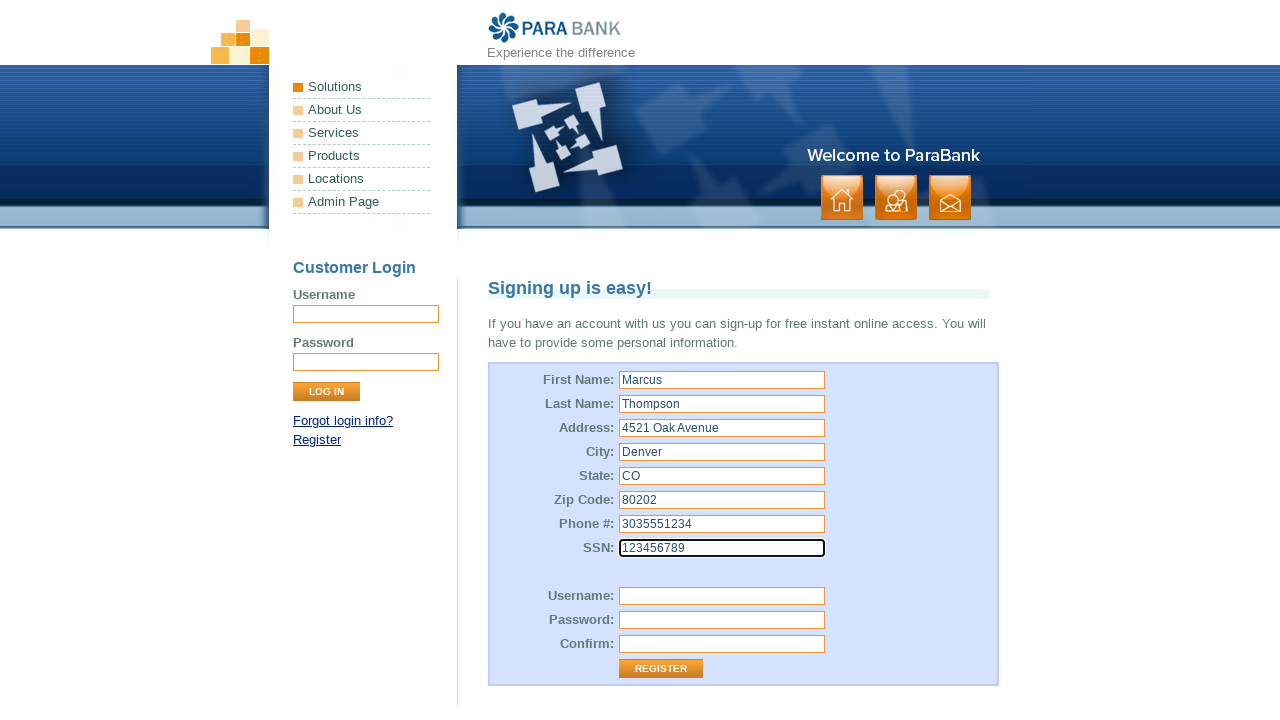

Filled username with 'testuser5793' on #customer\.username
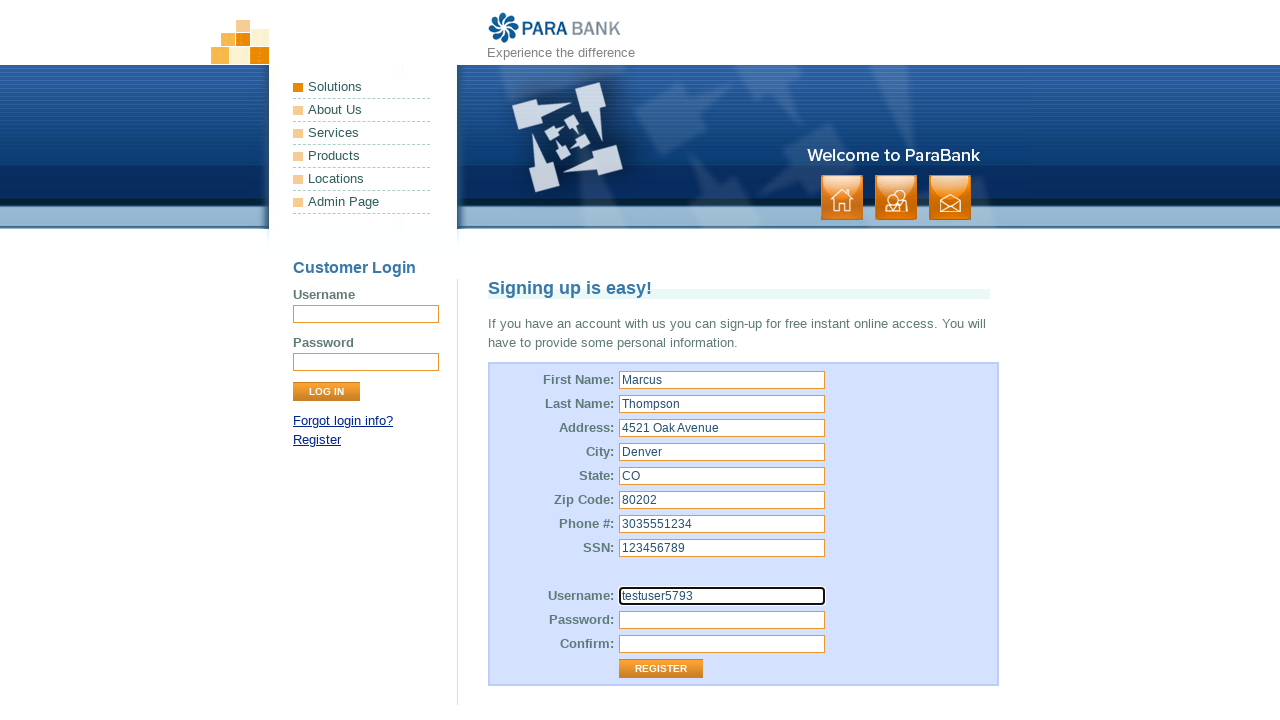

Filled password field with 'SecurePass123' on #customer\.password
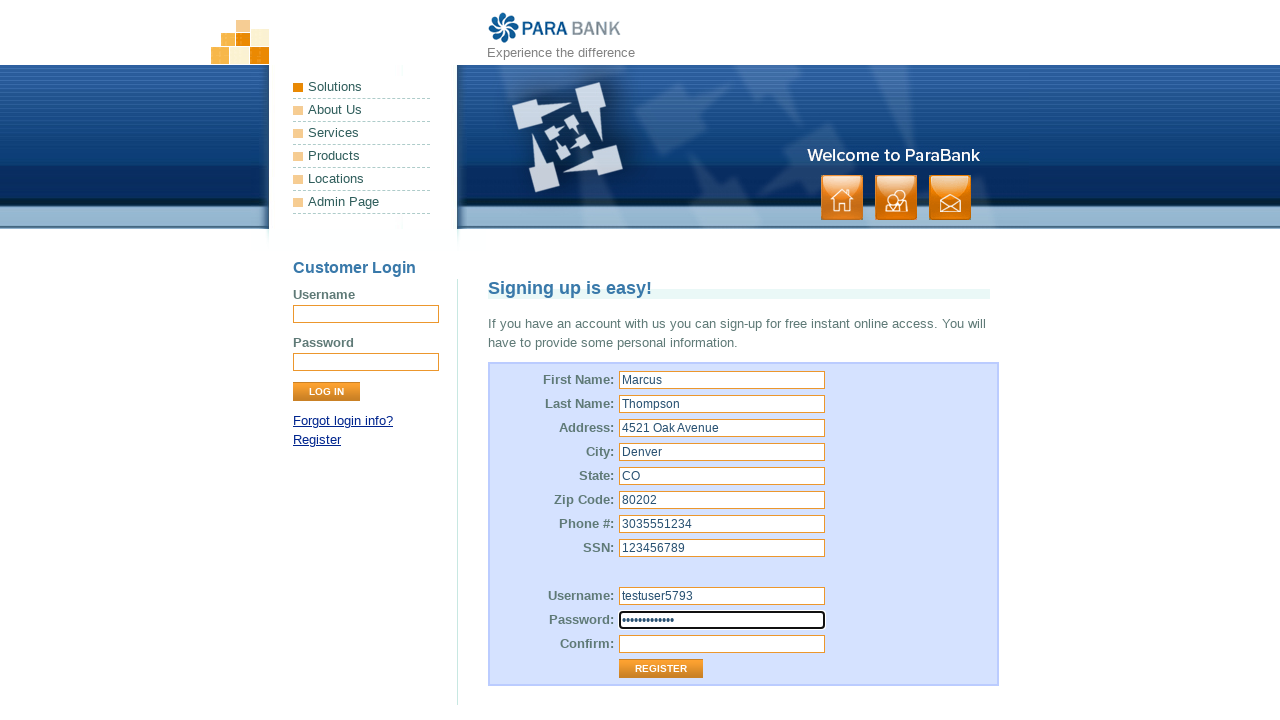

Filled repeated password field with 'SecurePass123' on #repeatedPassword
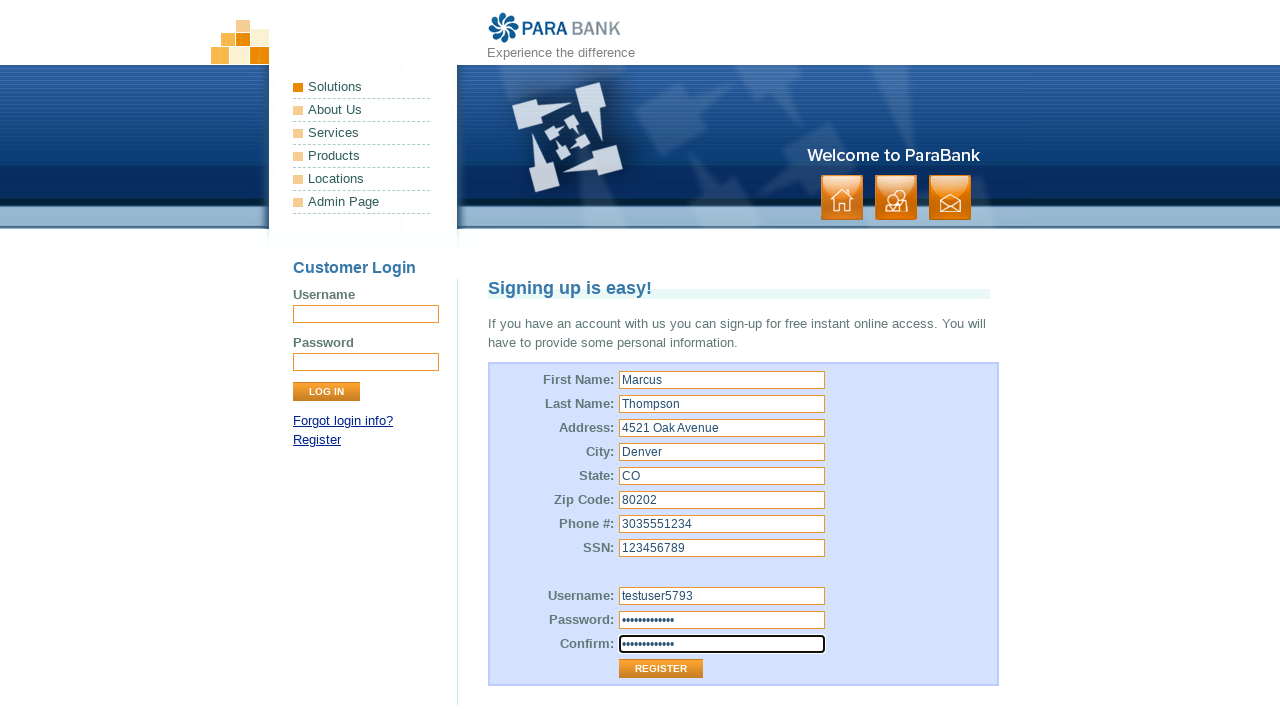

Clicked the Register button to submit registration form at (661, 669) on input[value='Register']
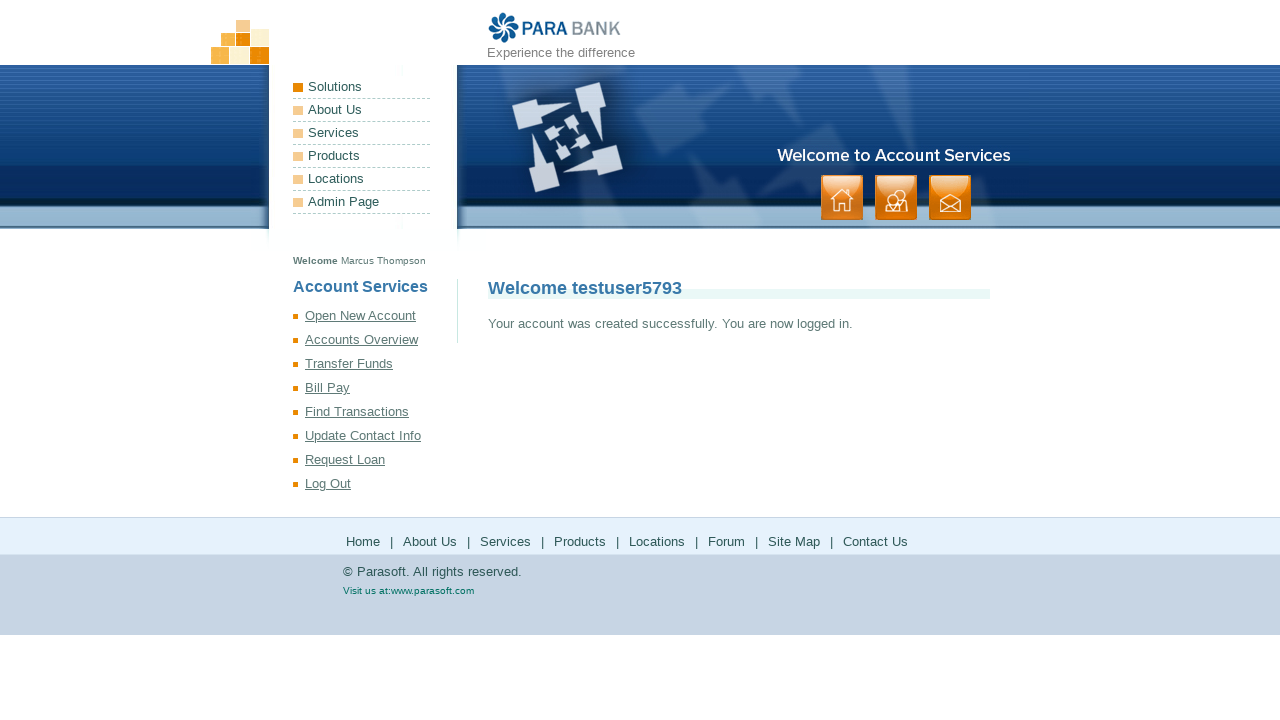

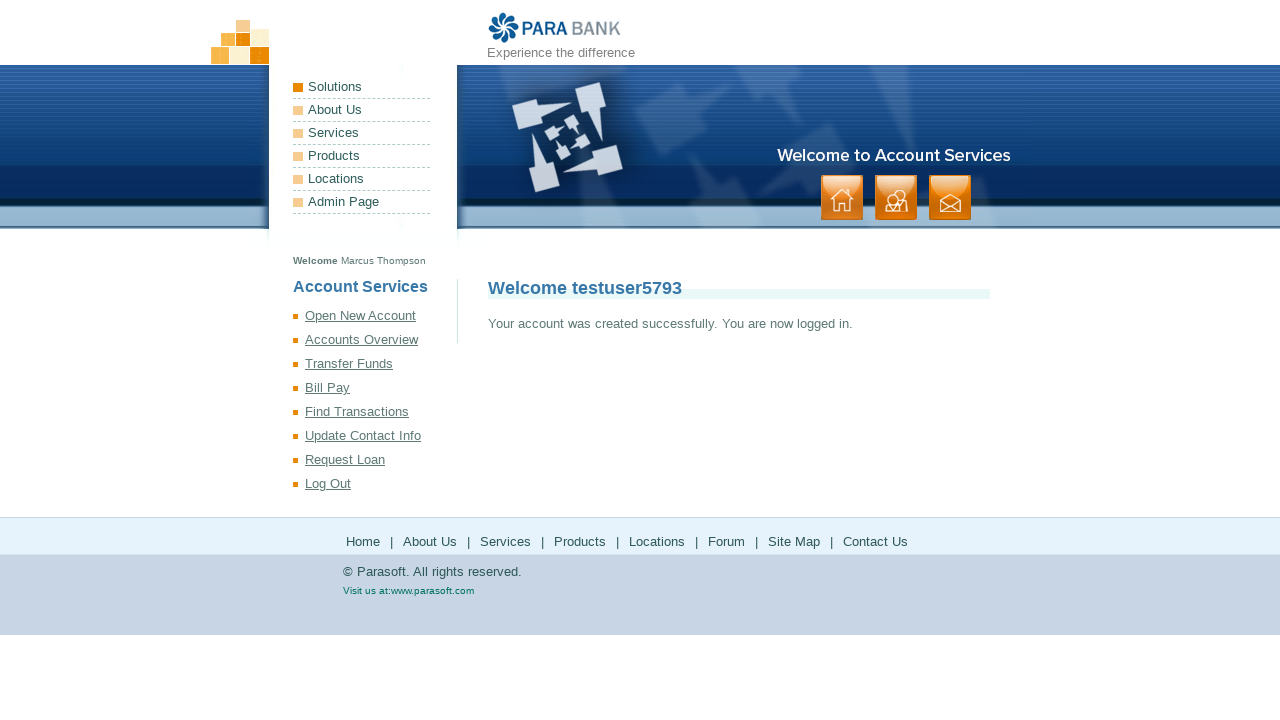